Tests JavaScript prompt alert functionality by clicking a button to trigger a prompt, entering text, accepting the alert, and verifying the result message is displayed correctly.

Starting URL: https://the-internet.herokuapp.com/javascript_alerts

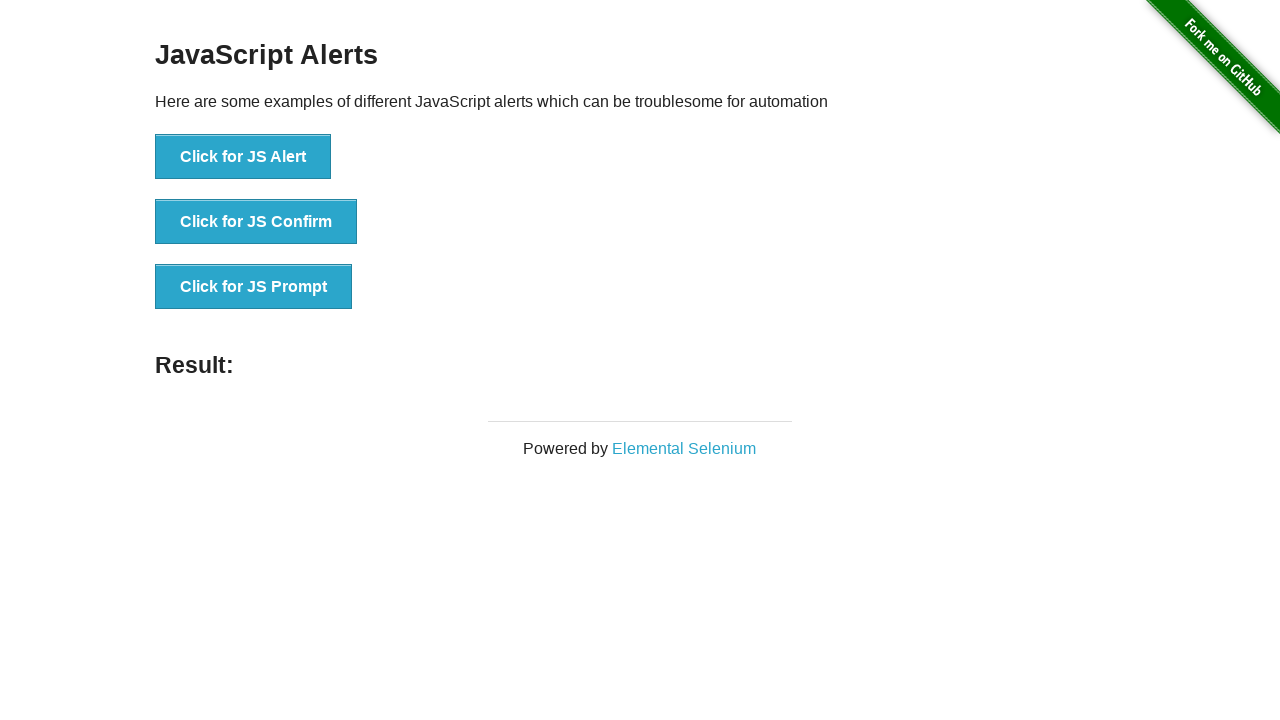

Clicked the JS Prompt button to trigger prompt dialog at (254, 287) on button[onclick='jsPrompt()']
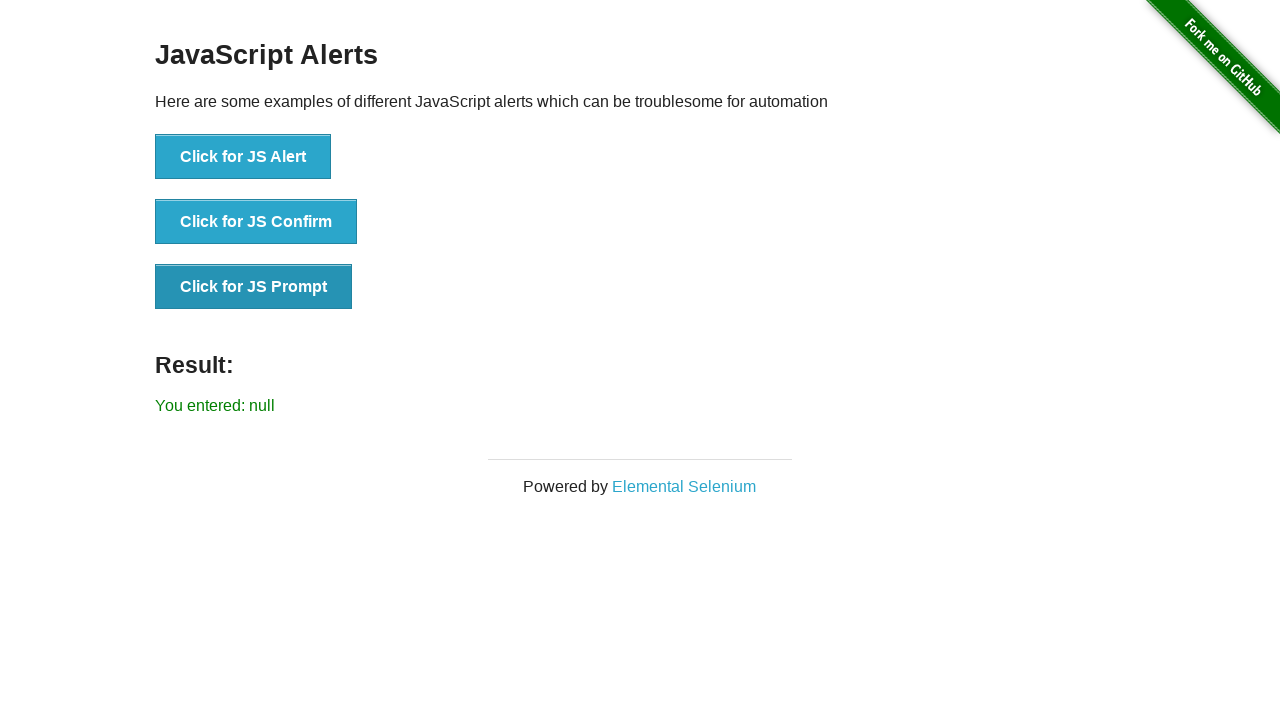

Set up dialog handler to accept prompt with 'Sandra'
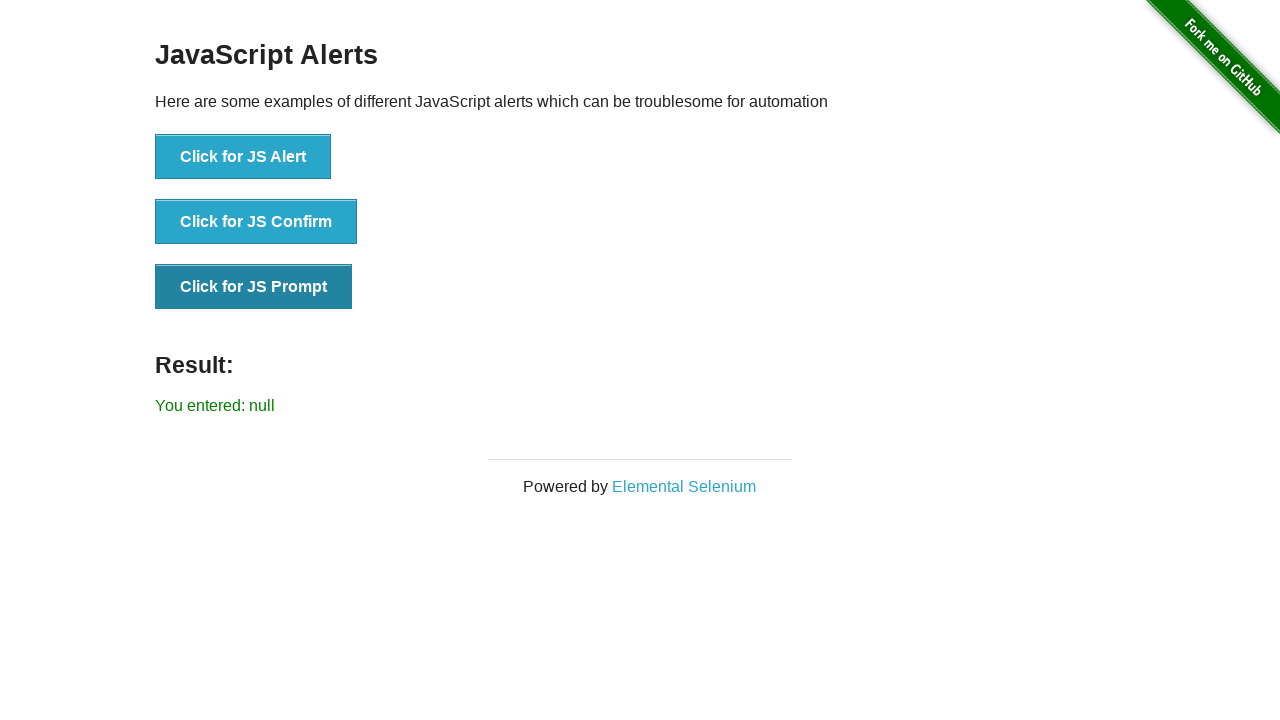

Clicked JS Prompt button again to trigger handled dialog at (254, 287) on button[onclick='jsPrompt()']
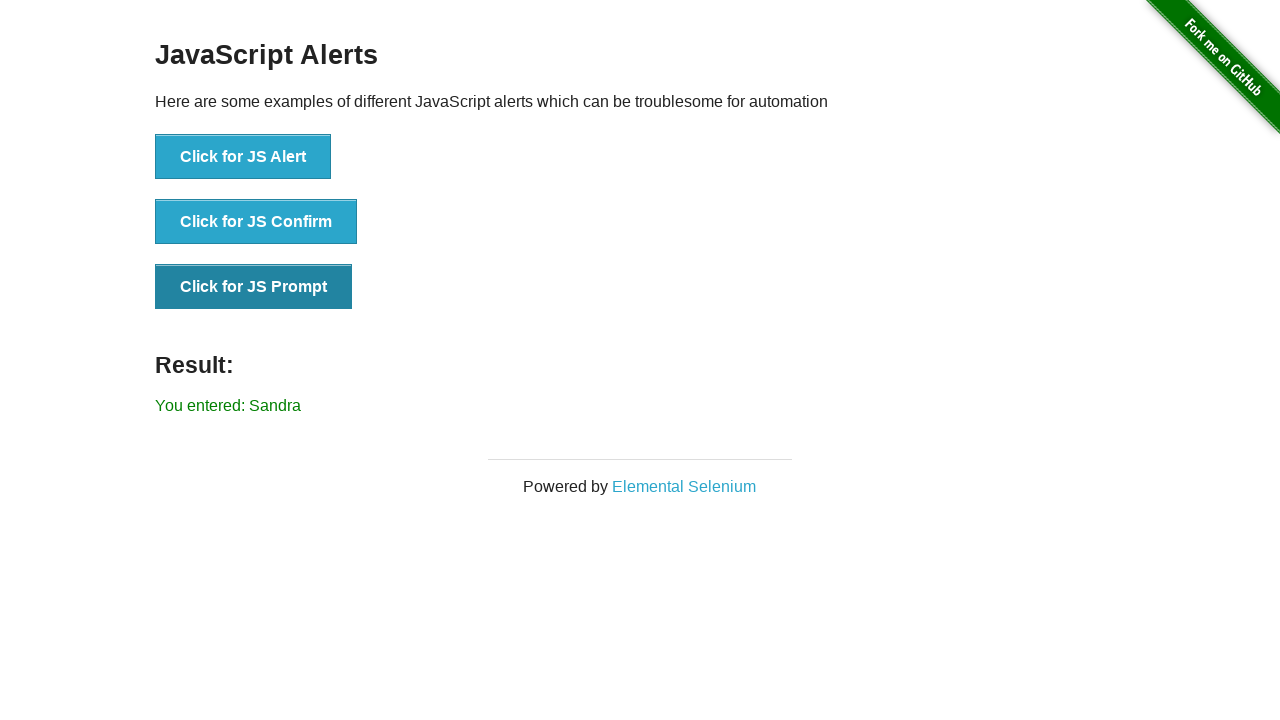

Result message element loaded
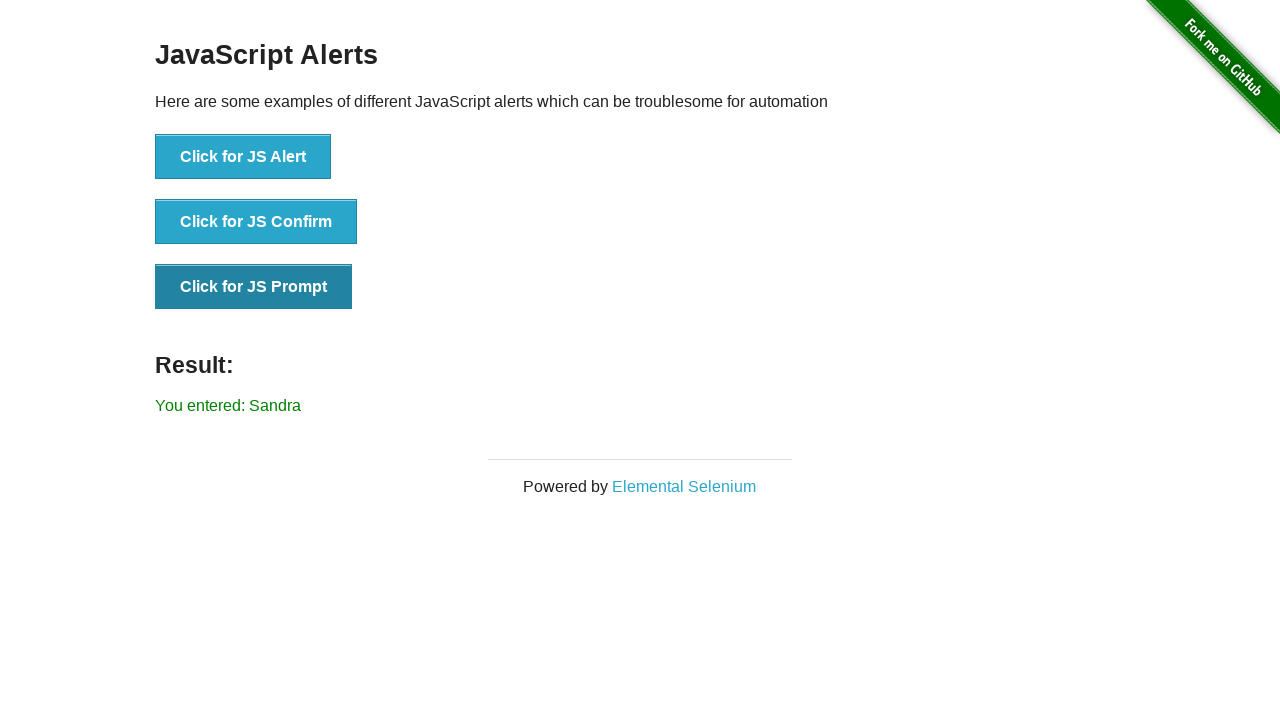

Retrieved result text from element
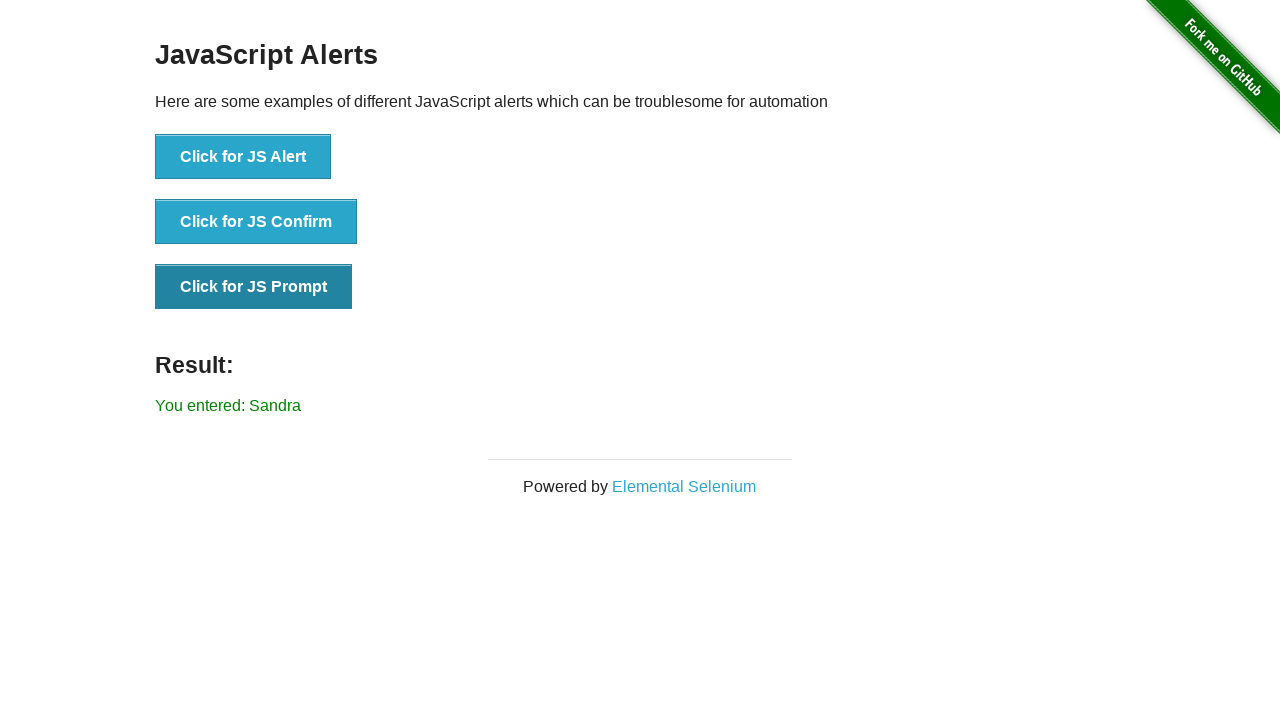

Verified result text matches 'You entered: Sandra'
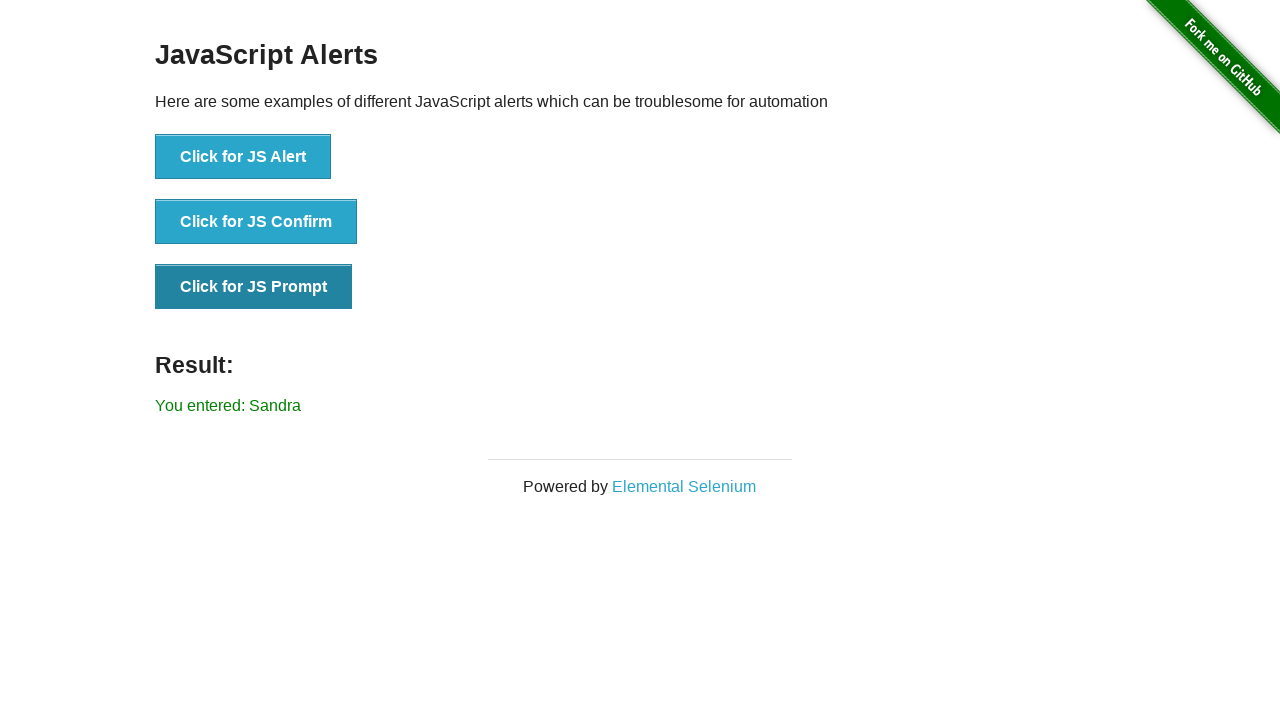

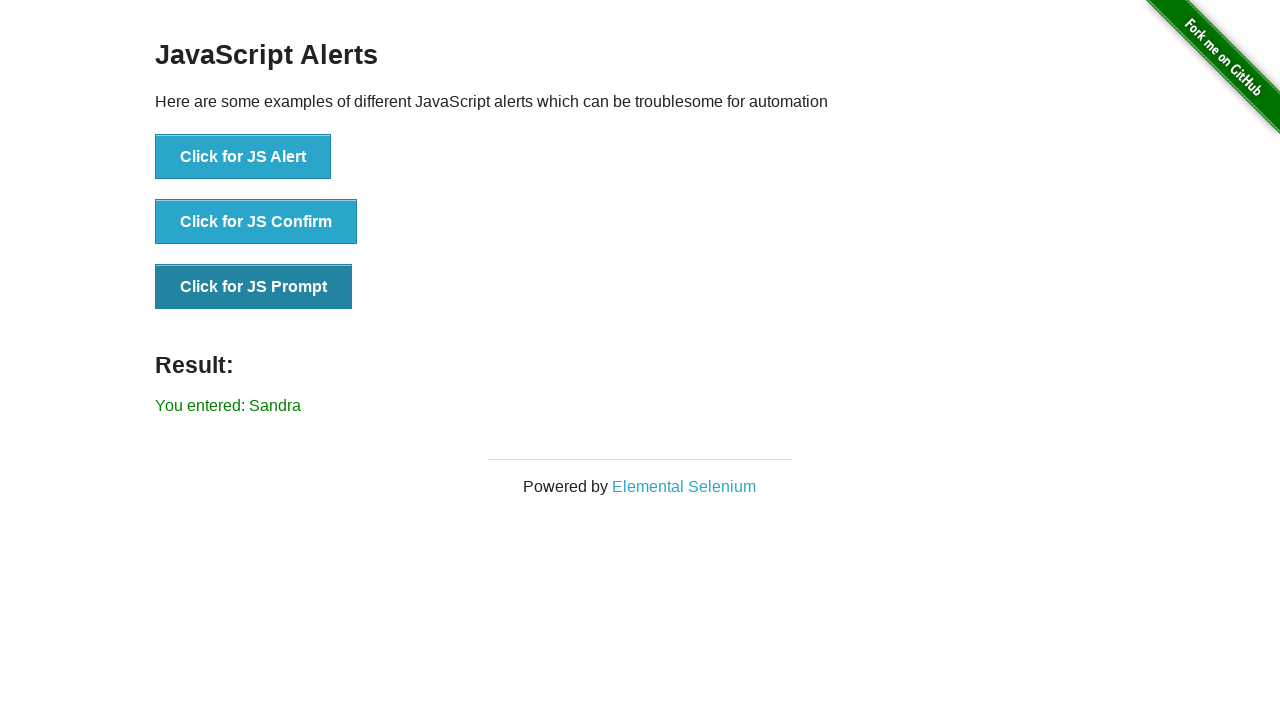